Tests JavaScript alert handling by triggering alerts, confirm dialogs, and interacting with them using accept and dismiss actions

Starting URL: https://rahulshettyacademy.com/AutomationPractice/

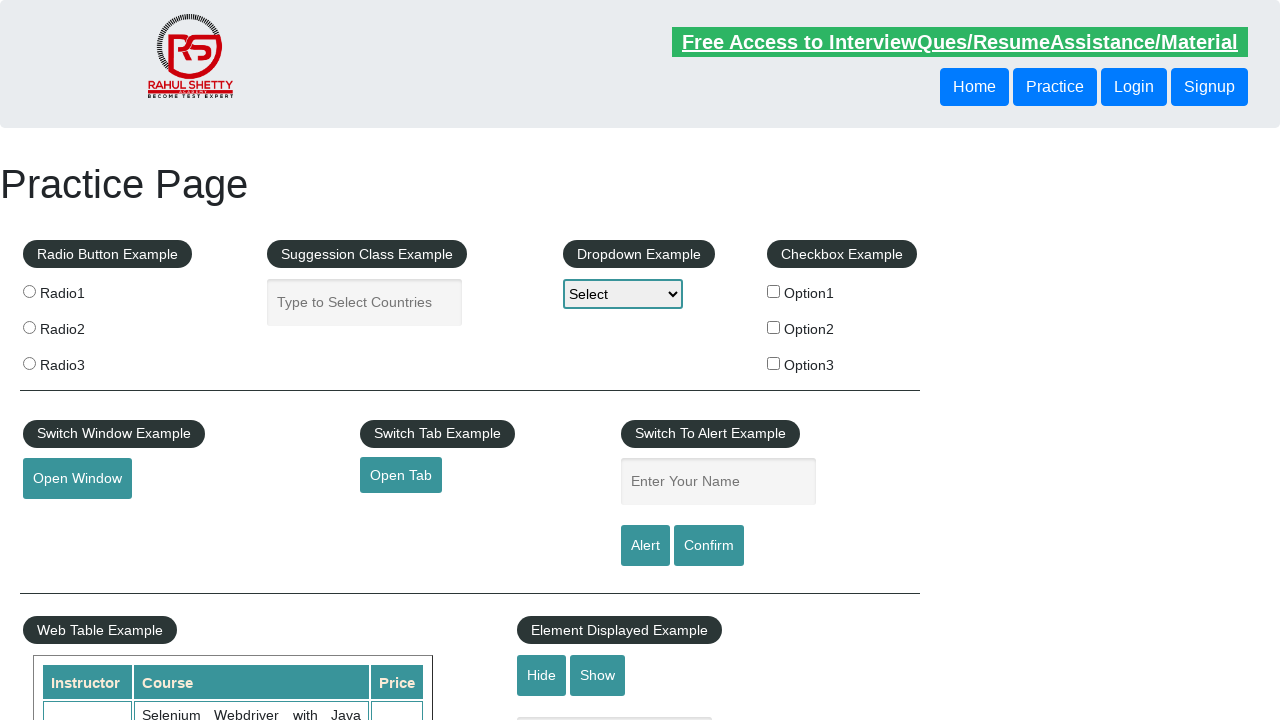

Filled name field with 'sirishagoud' on #name
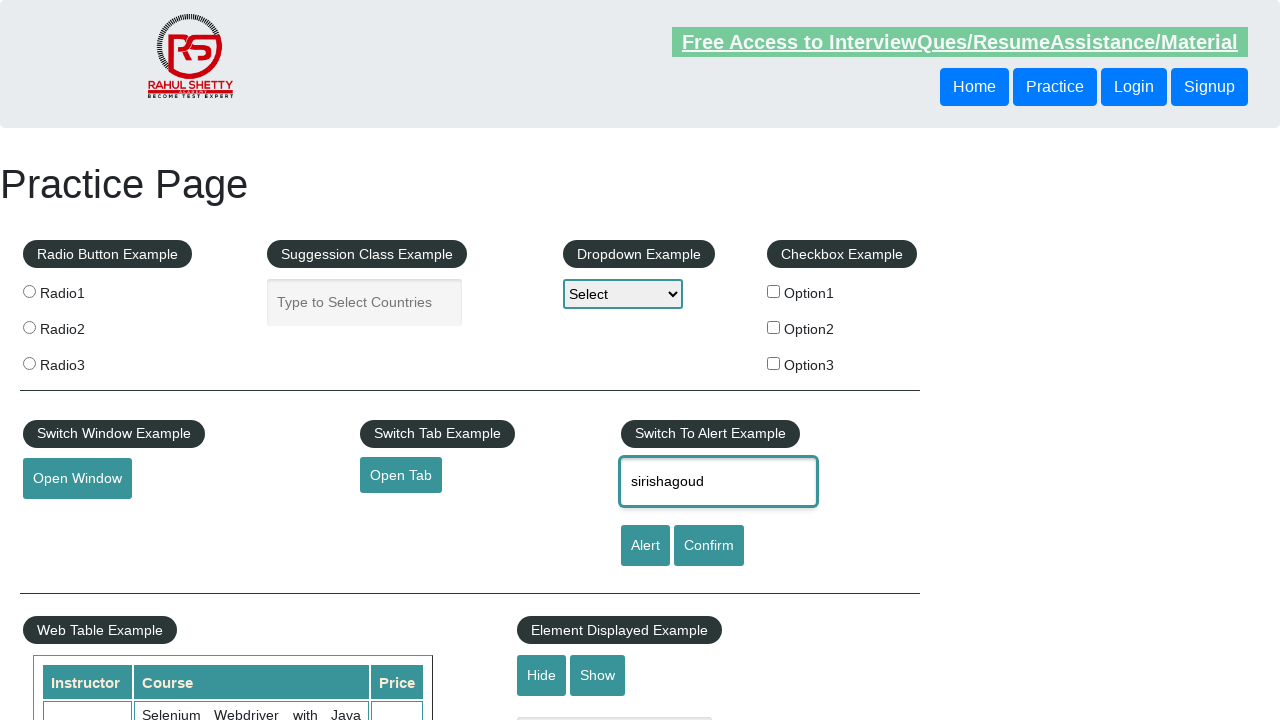

Set up dialog handler to accept alerts
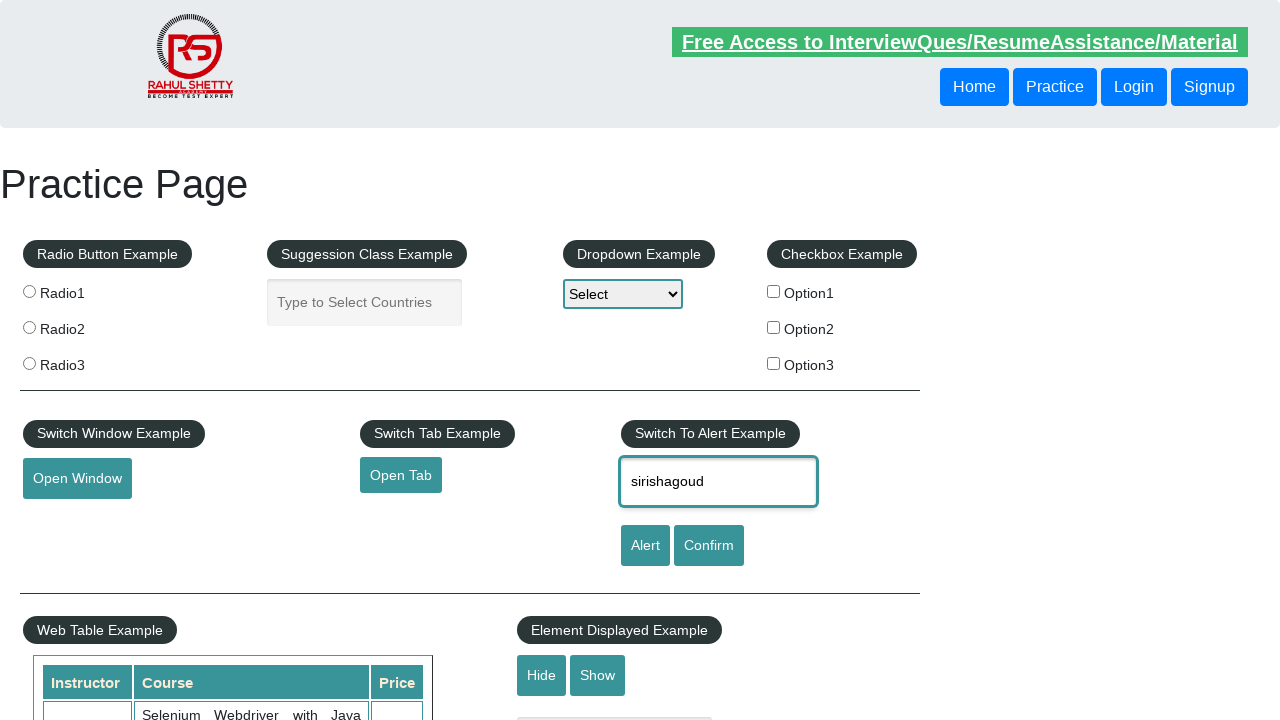

Clicked alert button and accepted JavaScript alert at (645, 546) on #alertbtn
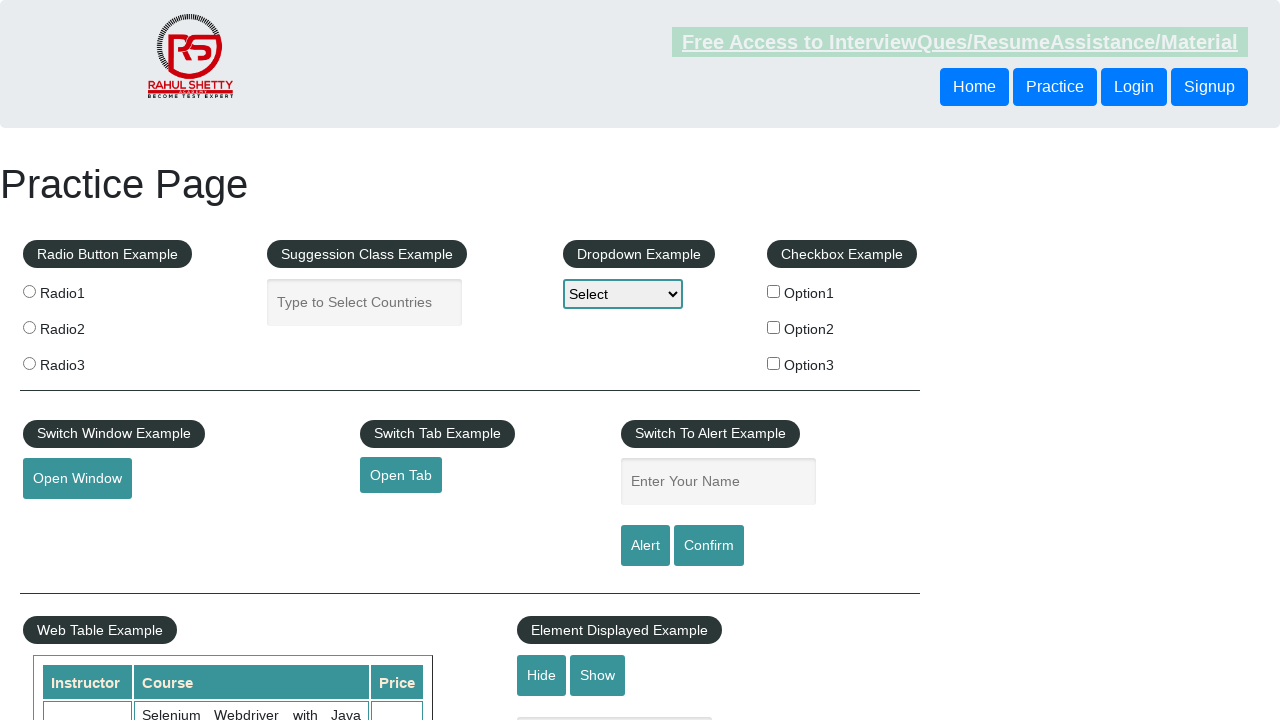

Set up dialog handler to dismiss confirm dialogs
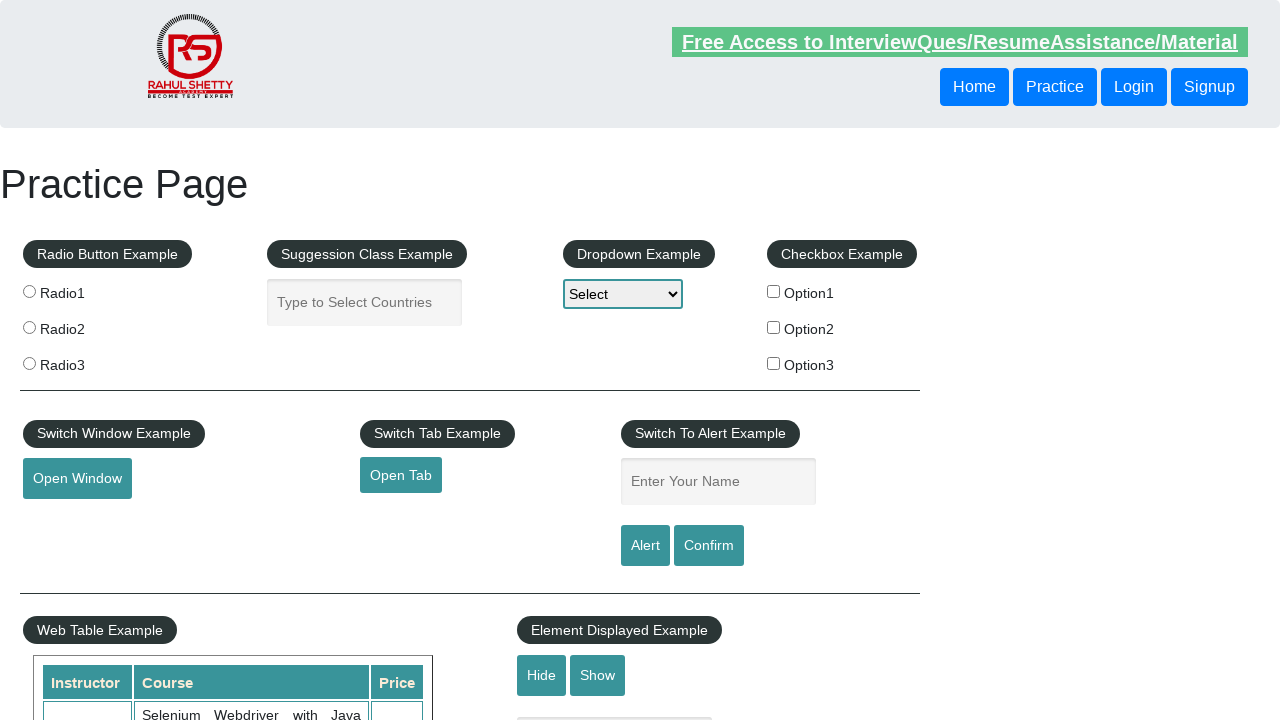

Clicked confirm button and dismissed the confirm dialog at (709, 546) on #confirmbtn
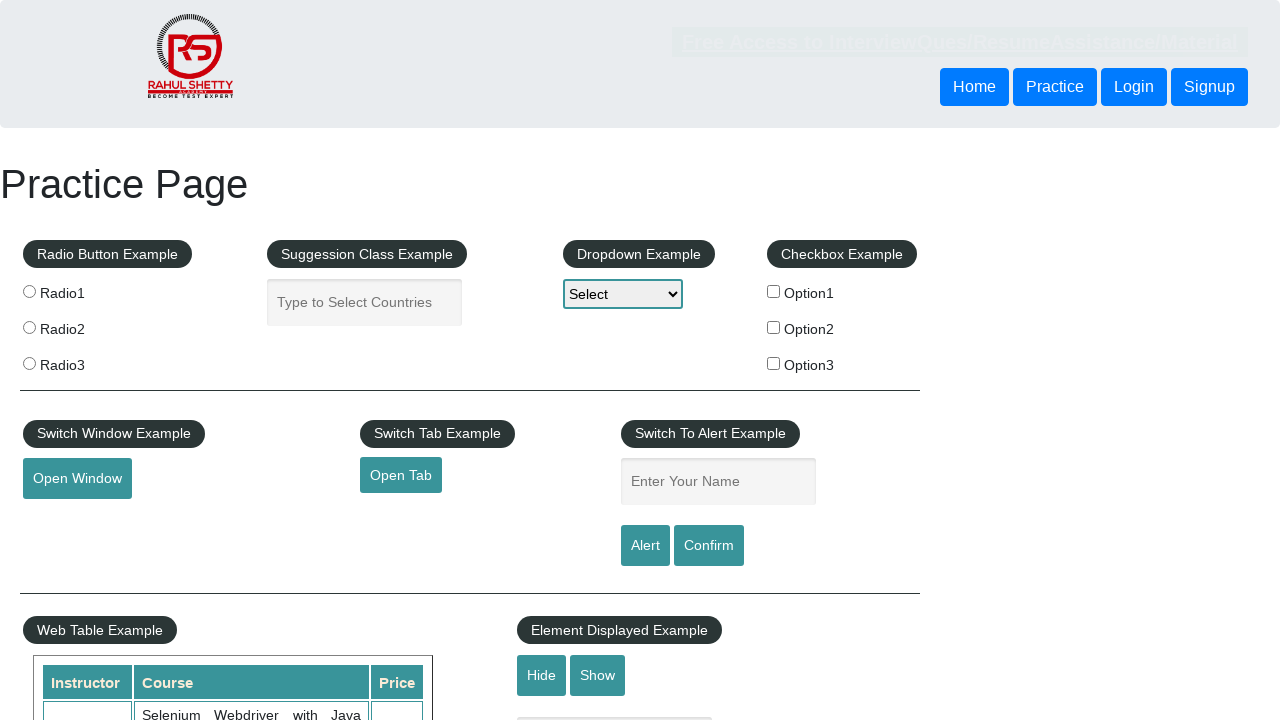

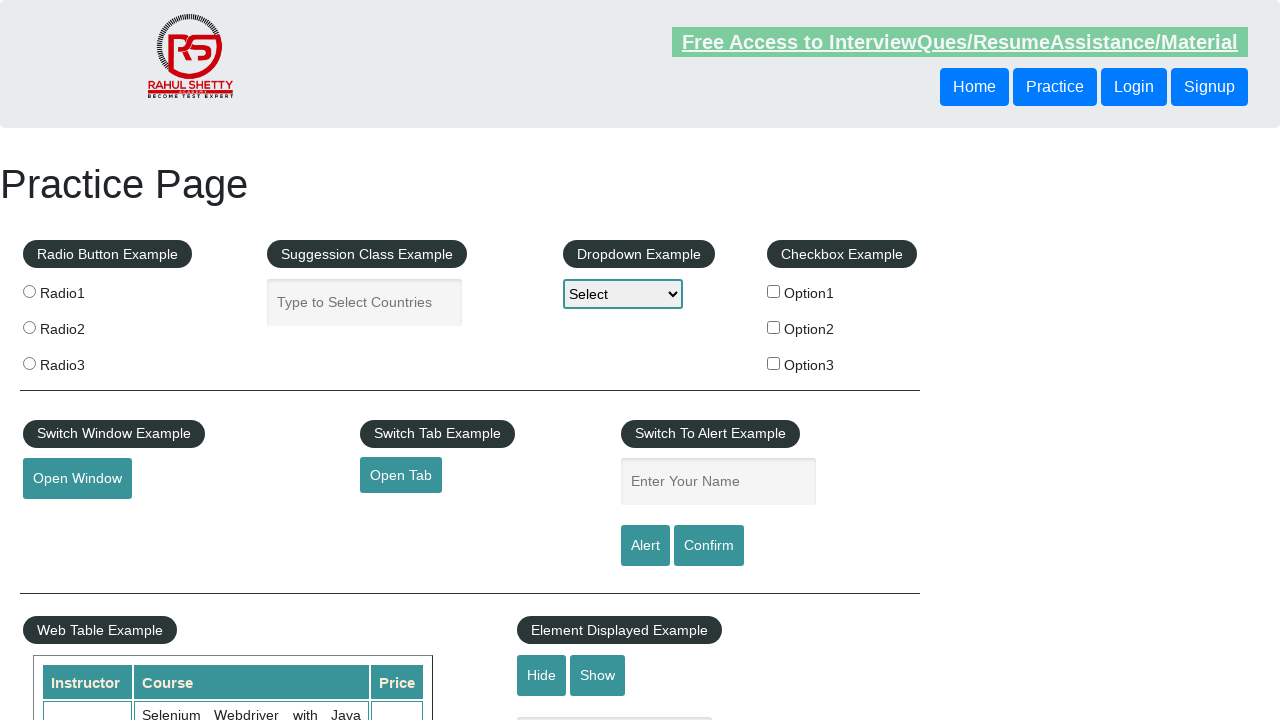